Tests the add/remove elements functionality by clicking Add Element, then clicking the Delete button that appears

Starting URL: https://the-internet.herokuapp.com/

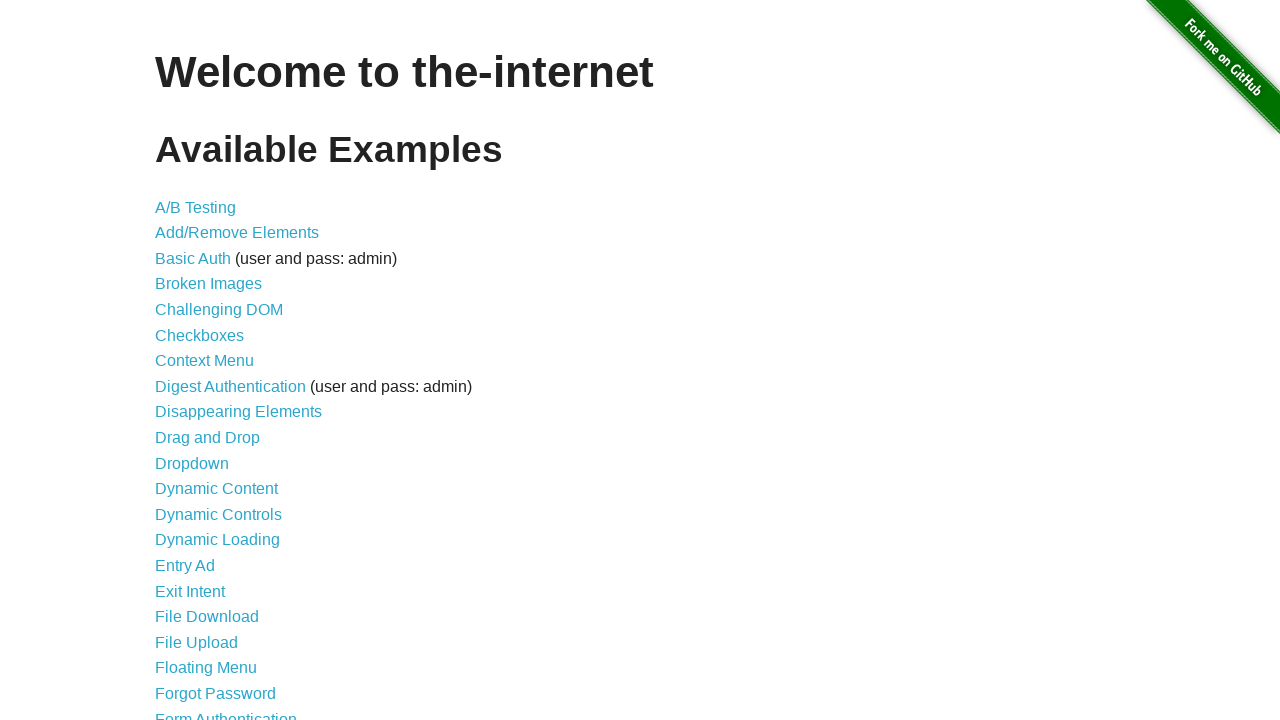

Clicked on Add/Remove Elements link at (237, 233) on a[href='/add_remove_elements/']
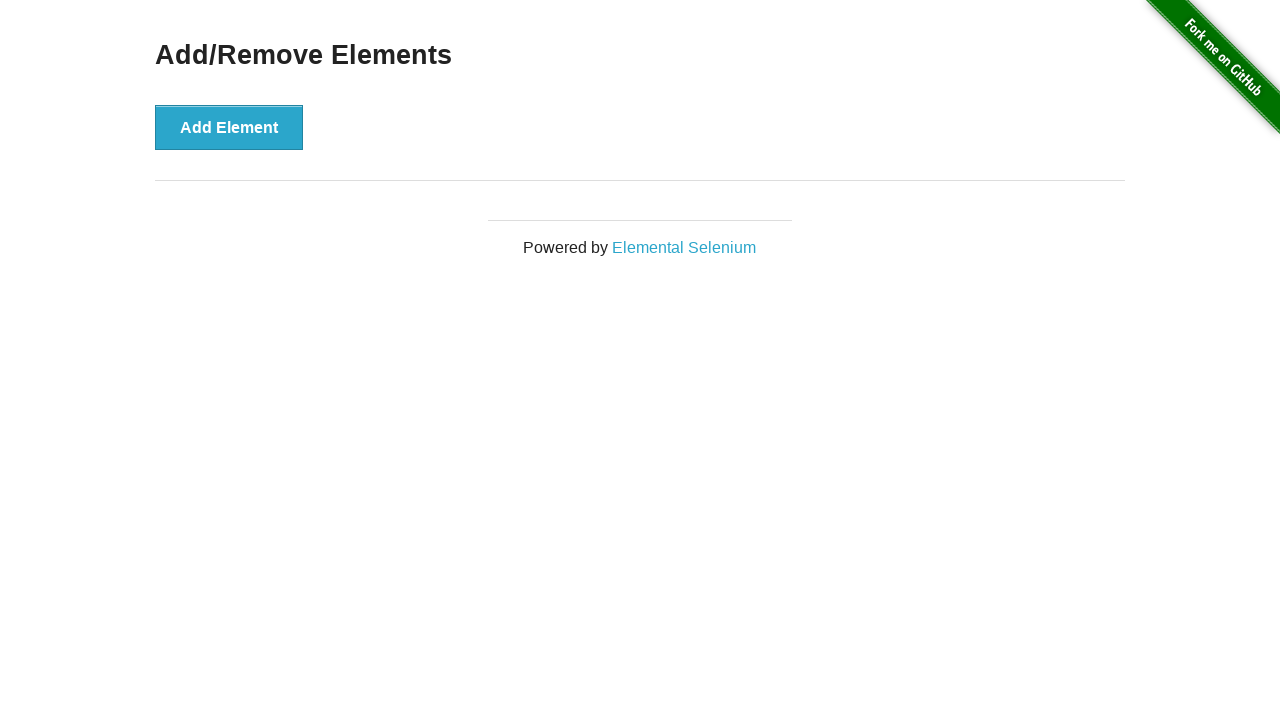

Clicked Add Element button at (229, 127) on #content div button
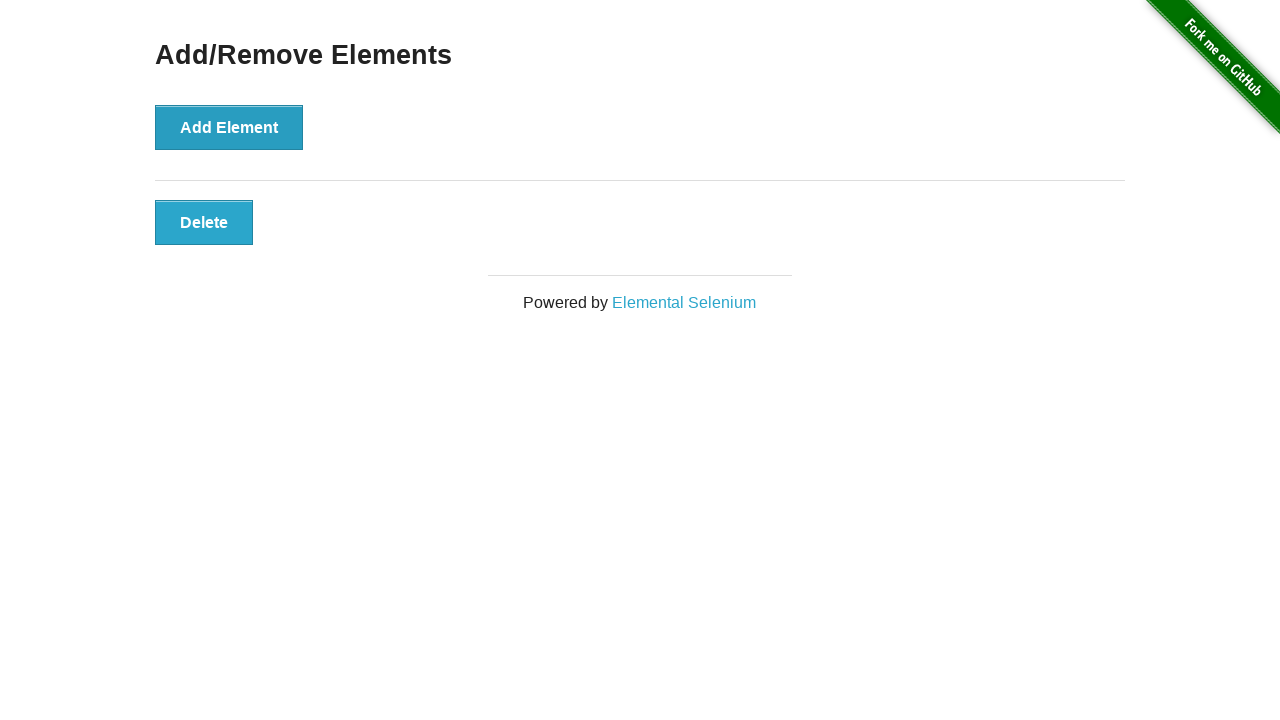

Delete button appeared
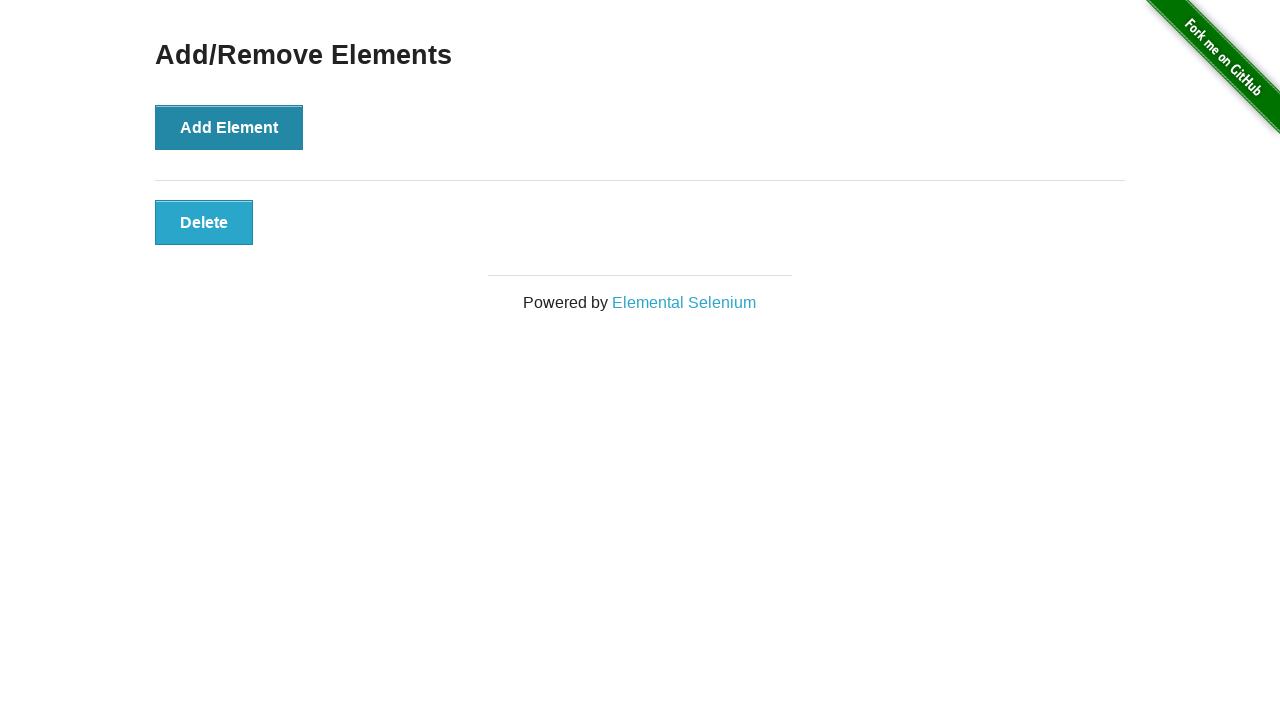

Clicked Delete button to remove the element at (204, 222) on #elements button
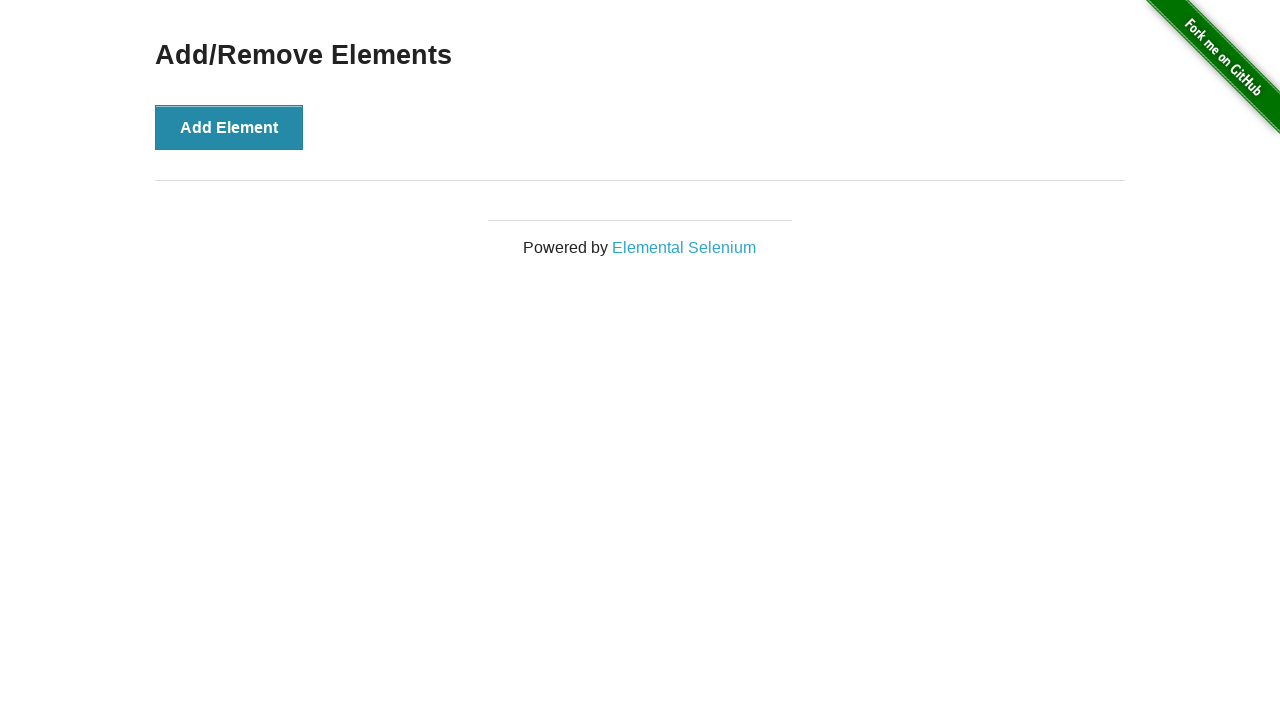

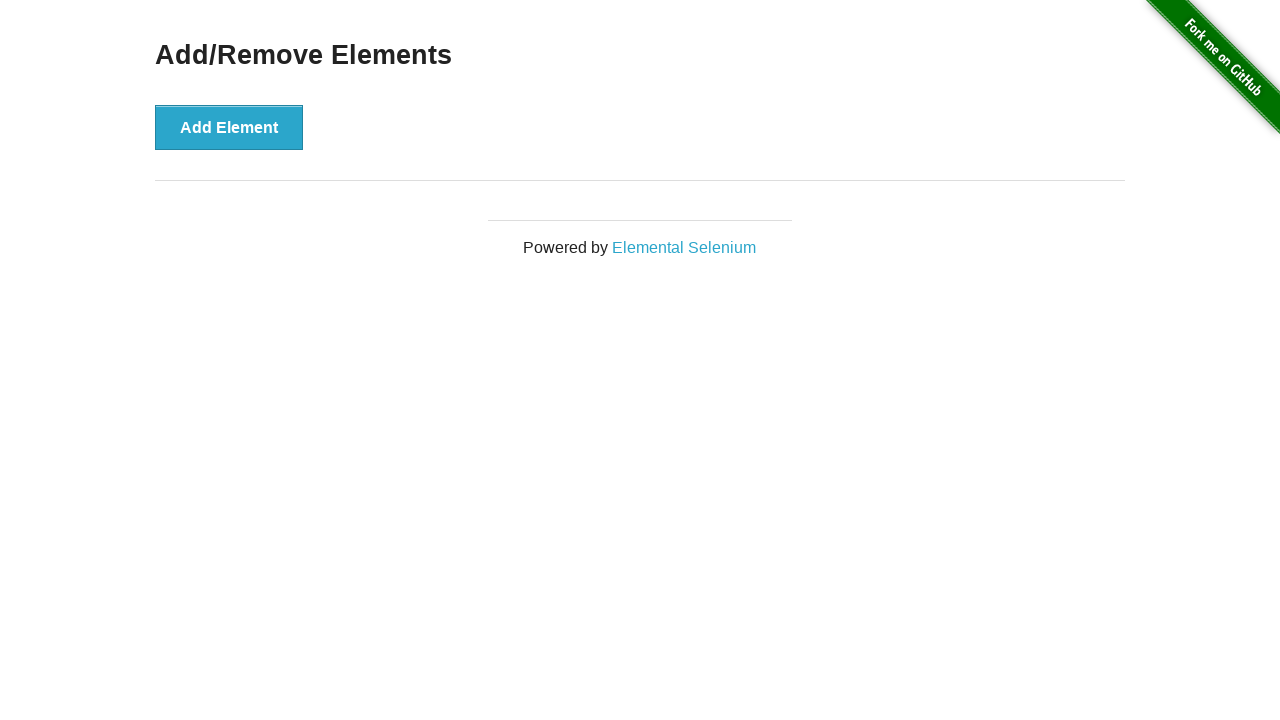